Verifies that the company branding image is displayed on the OrangeHRM login page

Starting URL: https://opensource-demo.orangehrmlive.com/web/index.php/auth/login

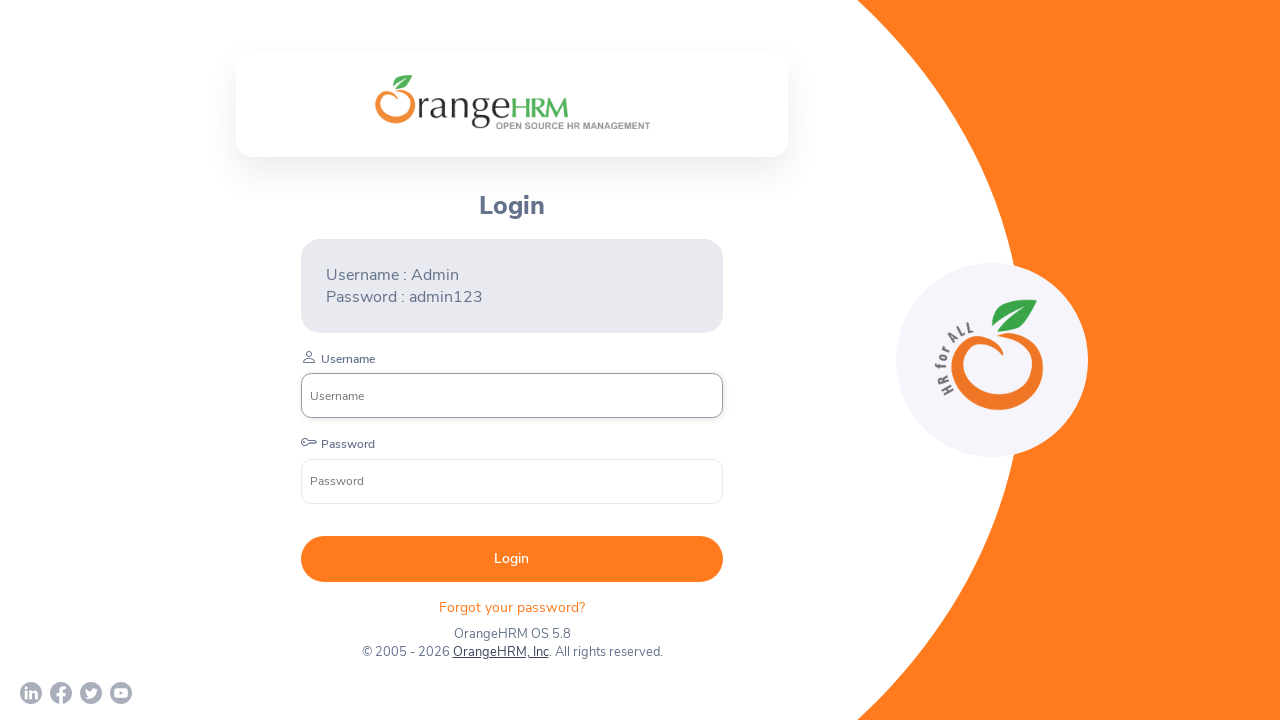

Waited for company branding image to be present in DOM
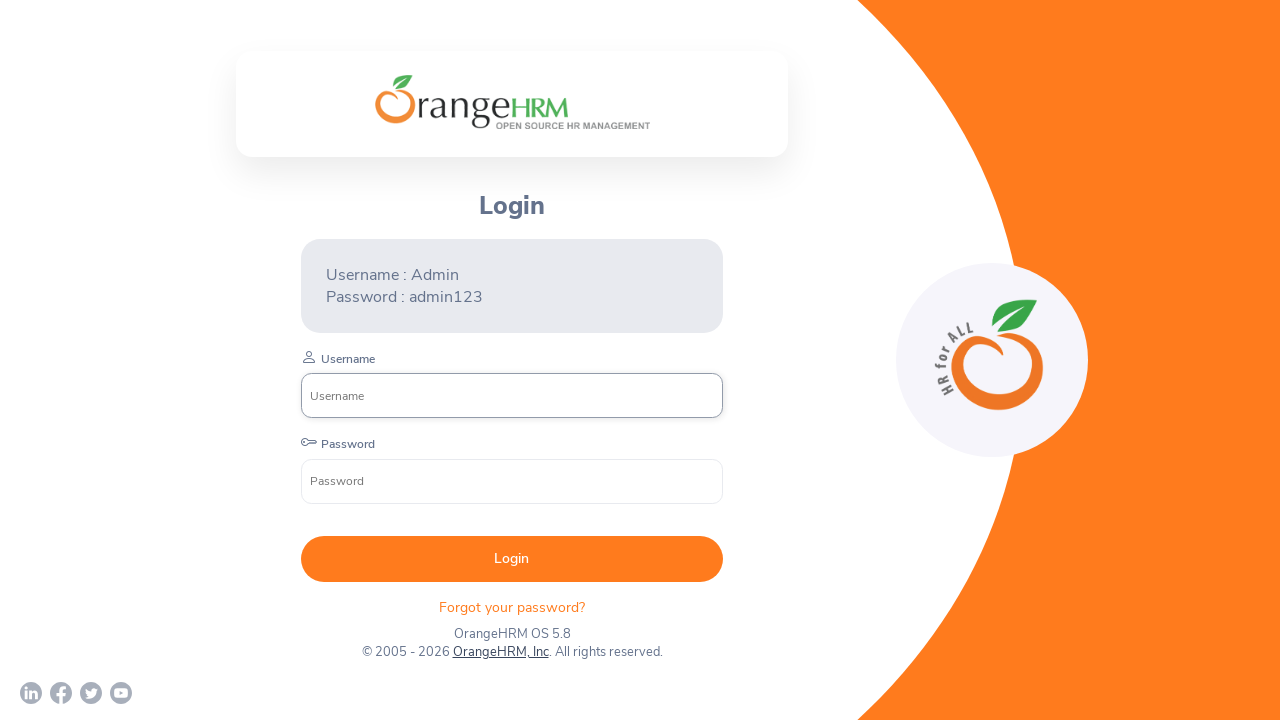

Verified that company branding image is visible on OrangeHRM login page
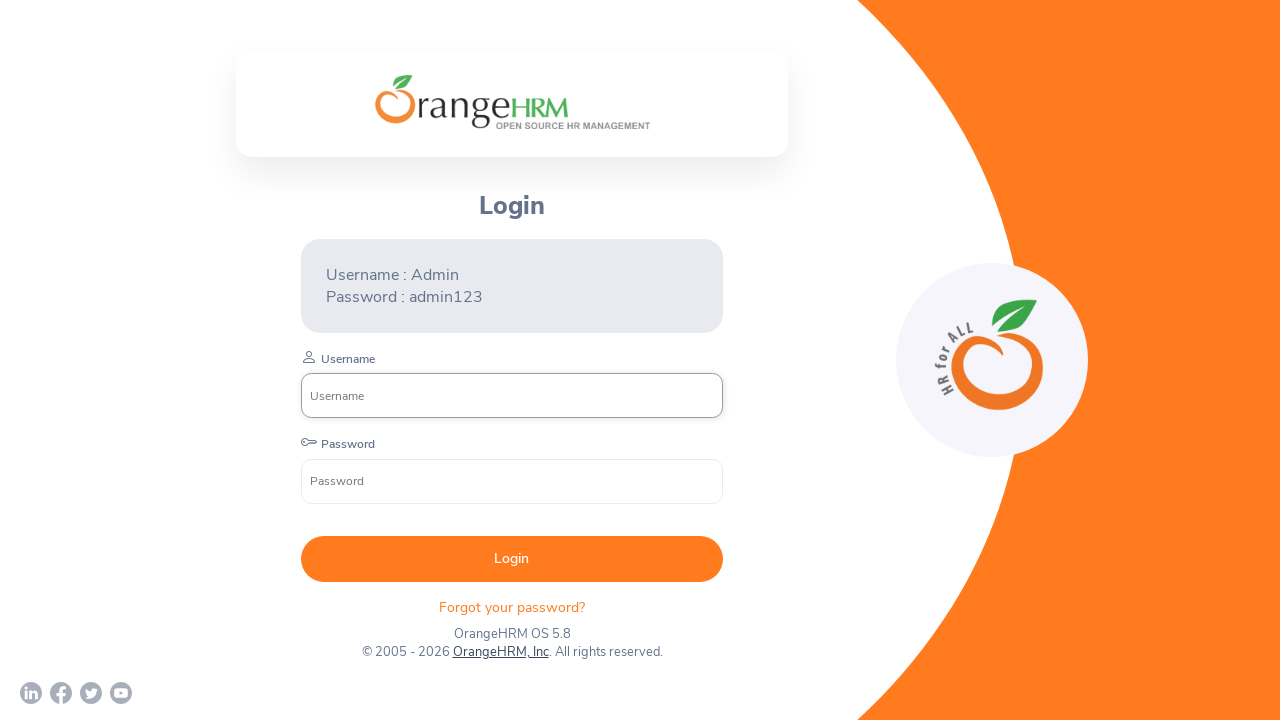

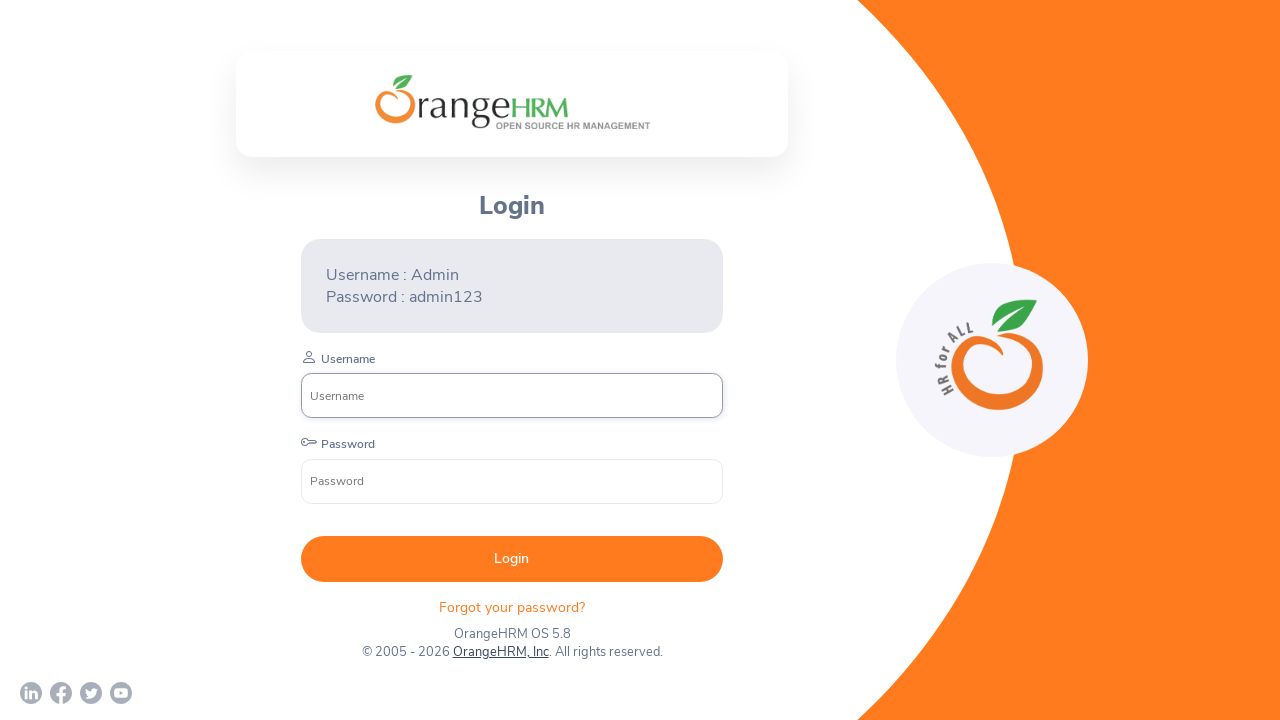